Tests scrolling behavior by clicking on form elements and verifying automatic scrolling when needed

Starting URL: http://httpbin.org/forms/post

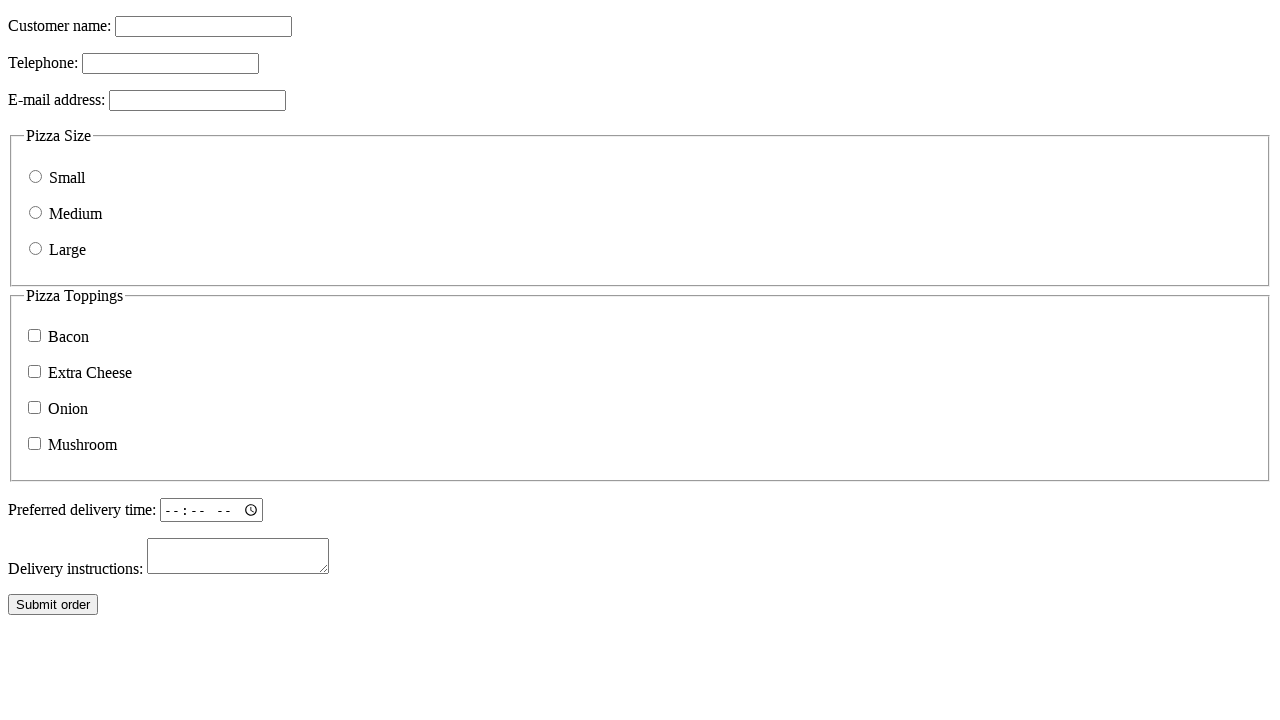

Set viewport size to 780x375 to create scrollable content
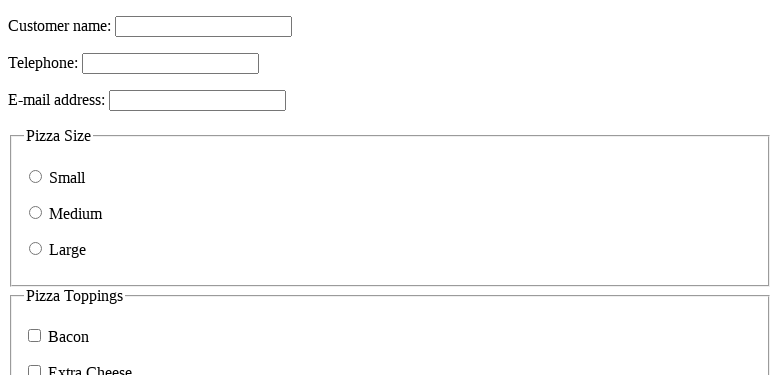

Clicked small size radio button without requiring scroll at (36, 176) on [name=size][value=small]
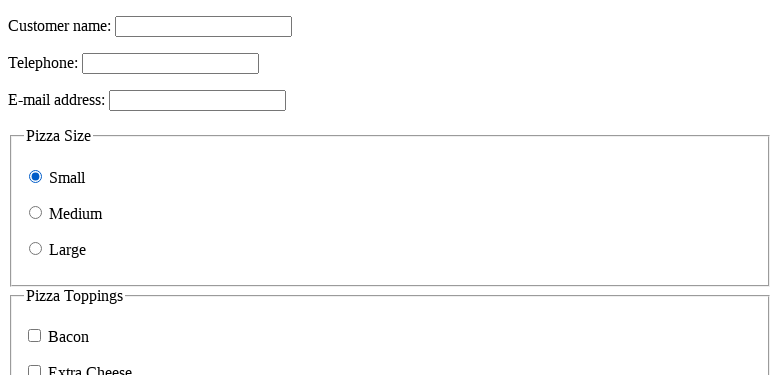

Clicked mushroom topping checkbox, page scrolled automatically if needed at (34, 188) on [name=topping][value=mushroom]
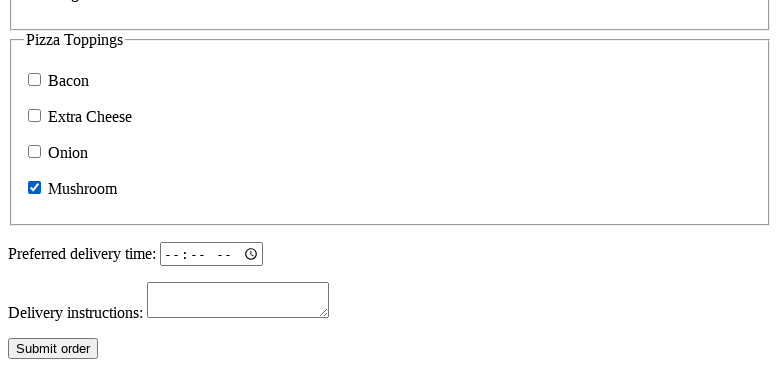

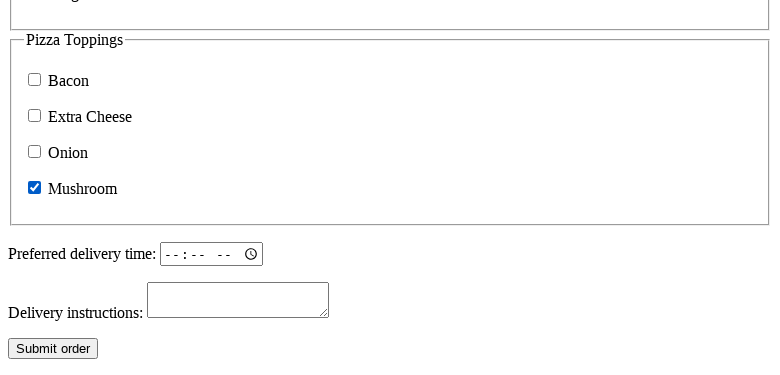